Tests navigation on the WebdriverIO website by clicking on the API link in the navigation

Starting URL: https://webdriver.io

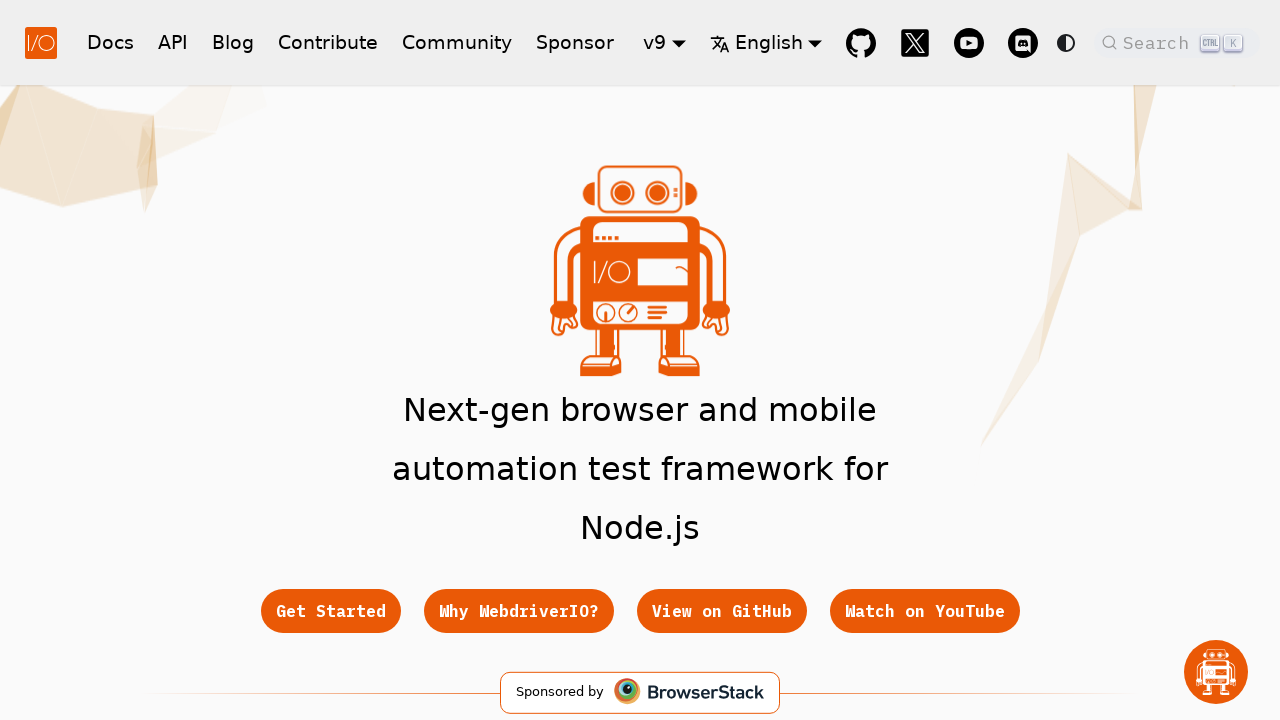

Clicked on the API link in the navigation at (173, 42) on a:has-text('API')
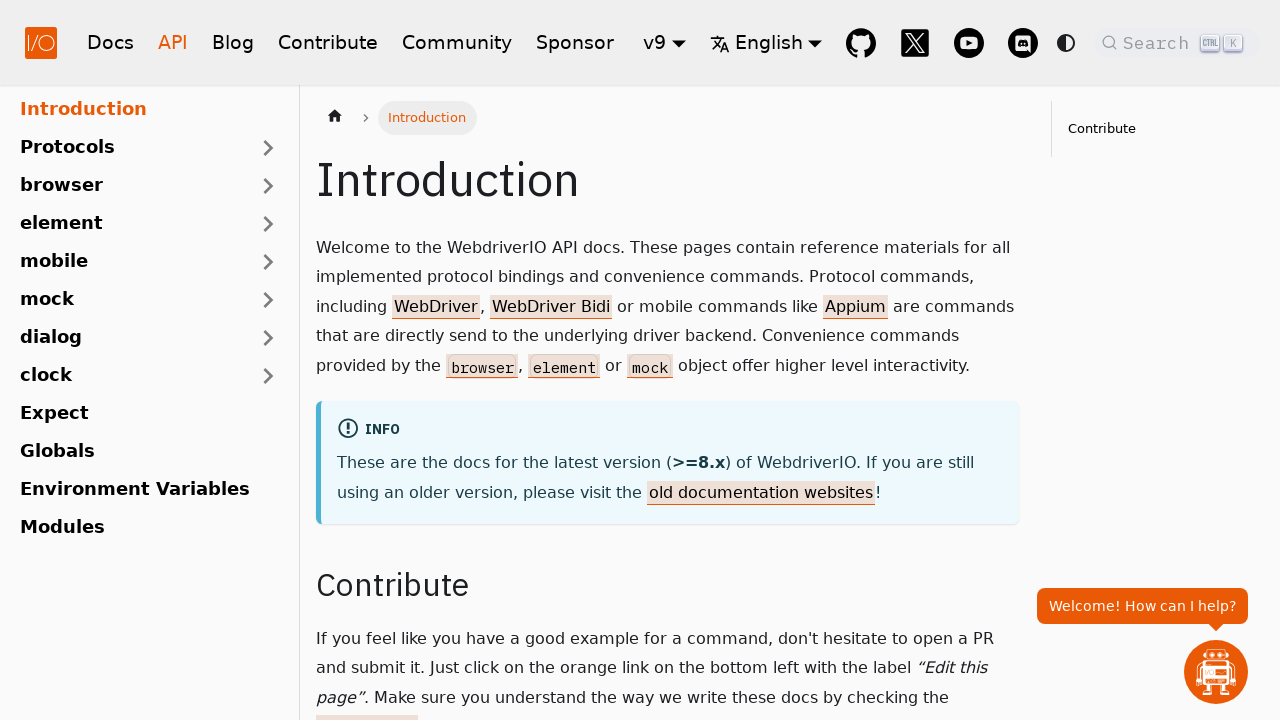

Waited for navigation to complete and network idle
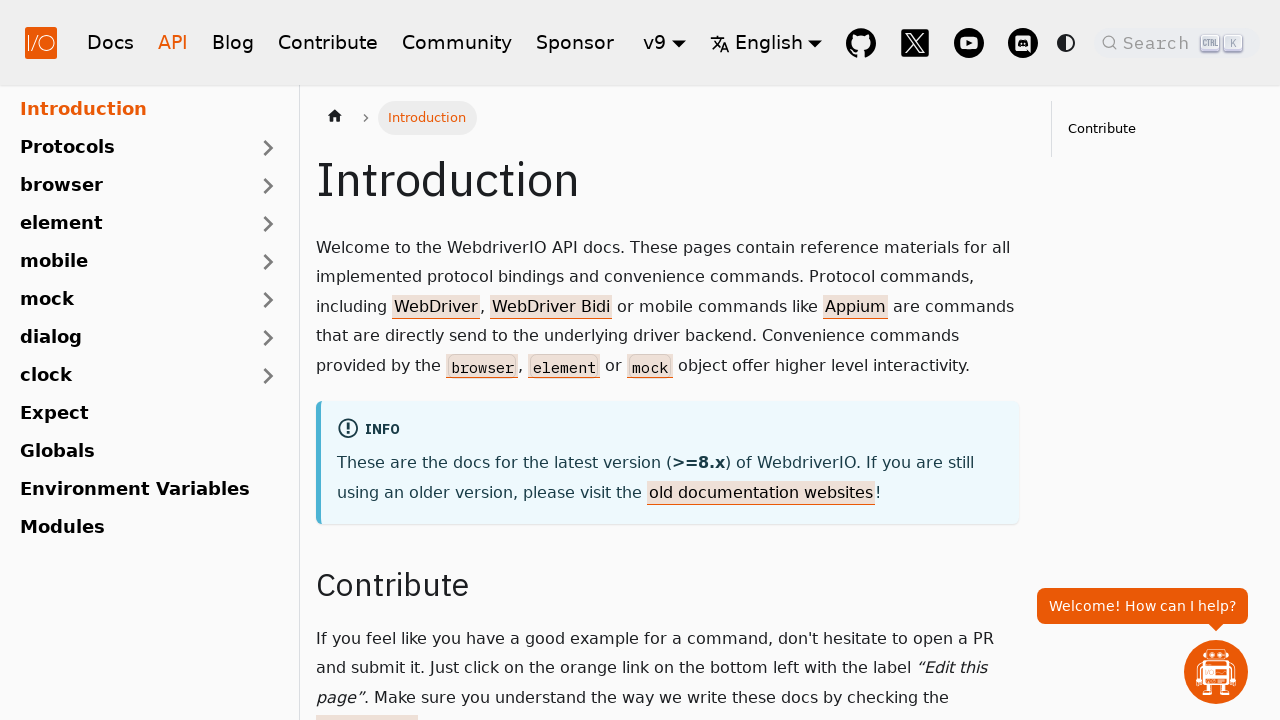

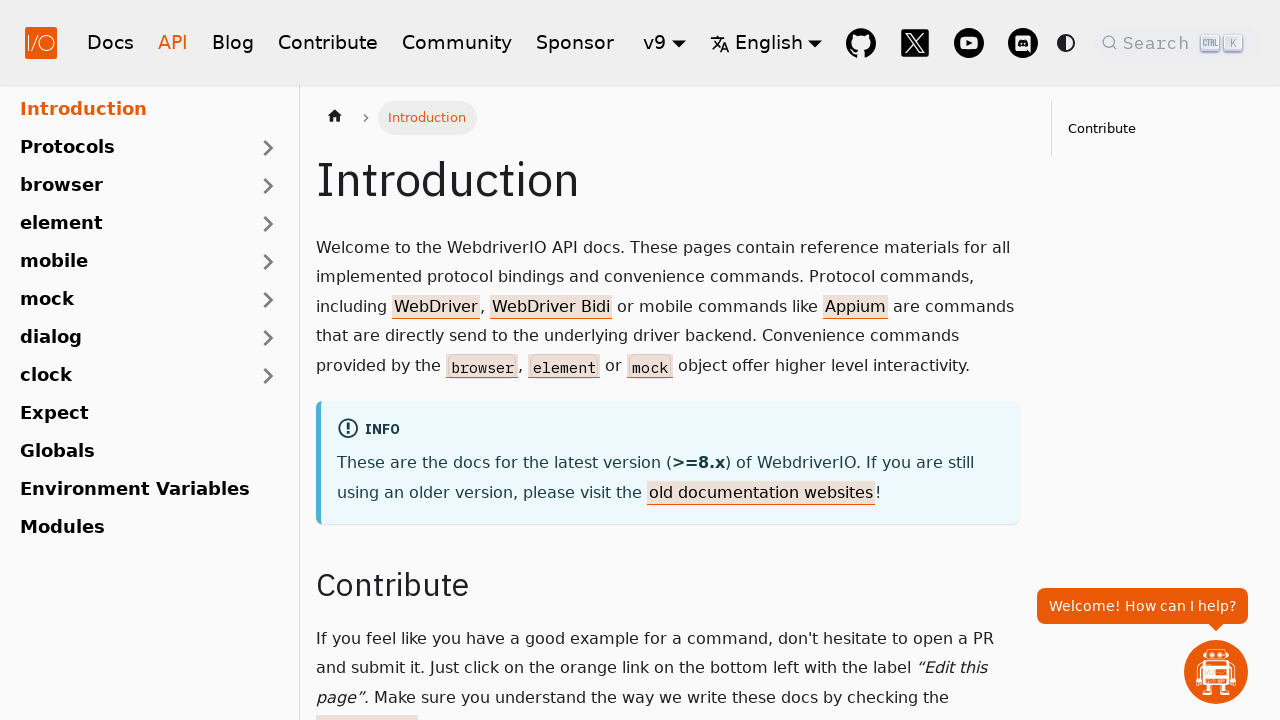